Tests an e-commerce site's product search and add to cart functionality by searching for products containing "ca", verifying search results, and adding specific items to cart

Starting URL: https://rahulshettyacademy.com/seleniumPractise/#/

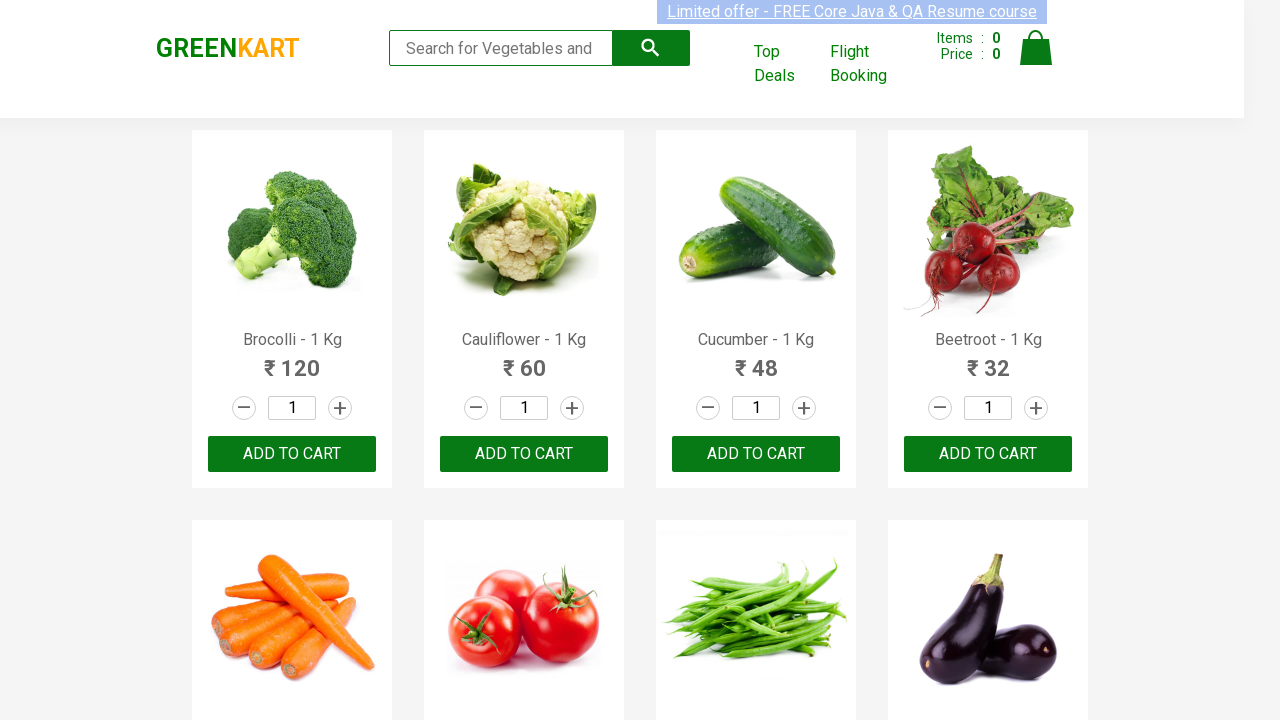

Filled search field with 'ca' to search for products on .search-keyword
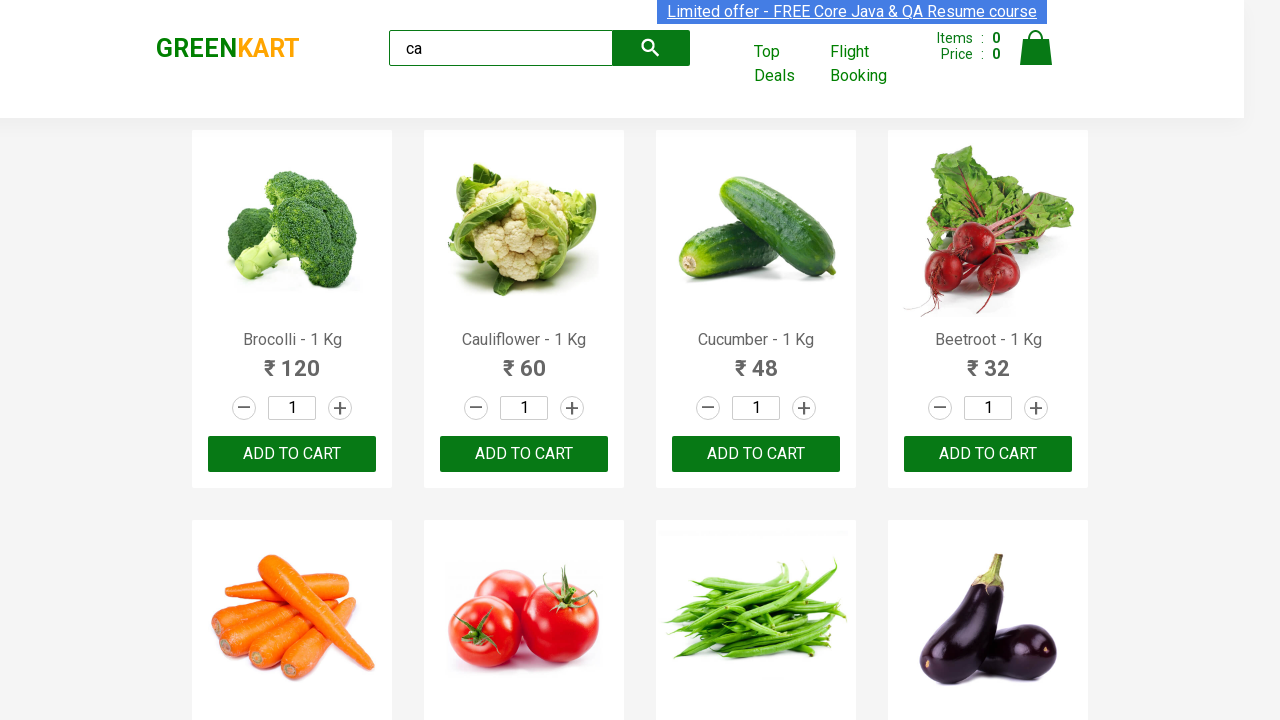

Waited 2 seconds for search results to filter
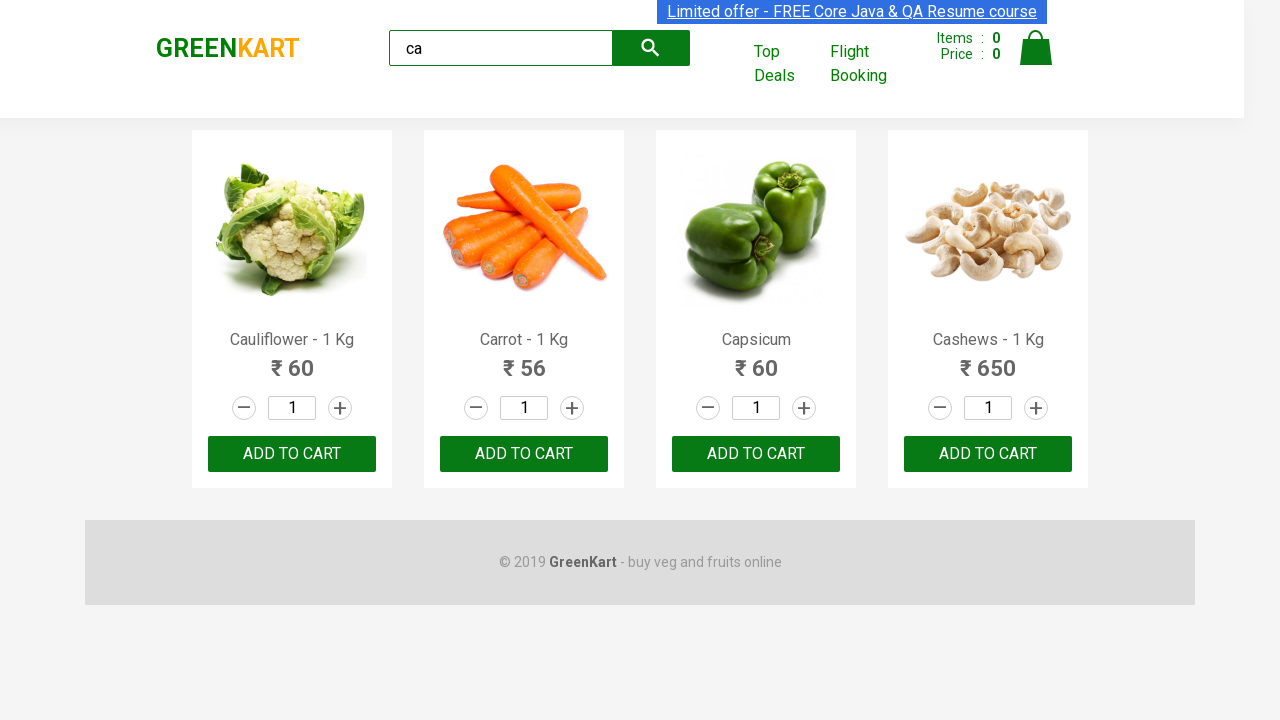

Verified filtered products are visible on the page
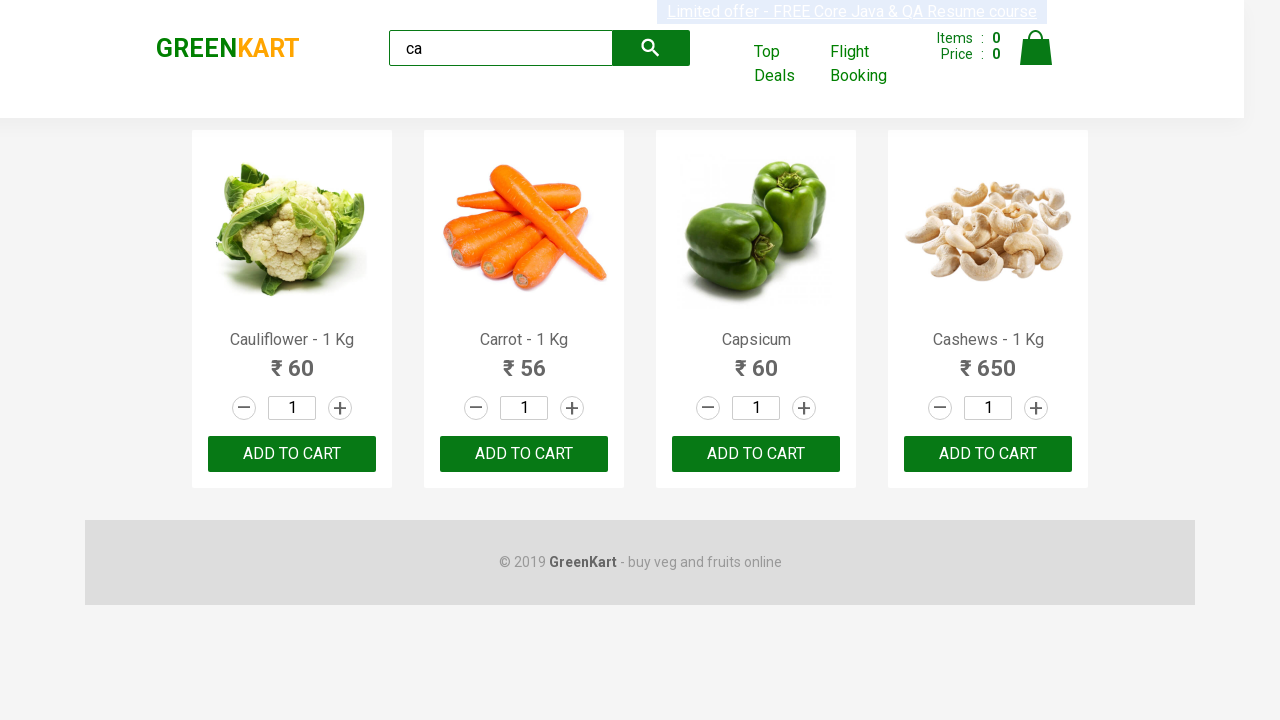

Clicked ADD TO CART button for the second product in search results at (524, 454) on .products .product >> nth=1 >> text=ADD TO CART
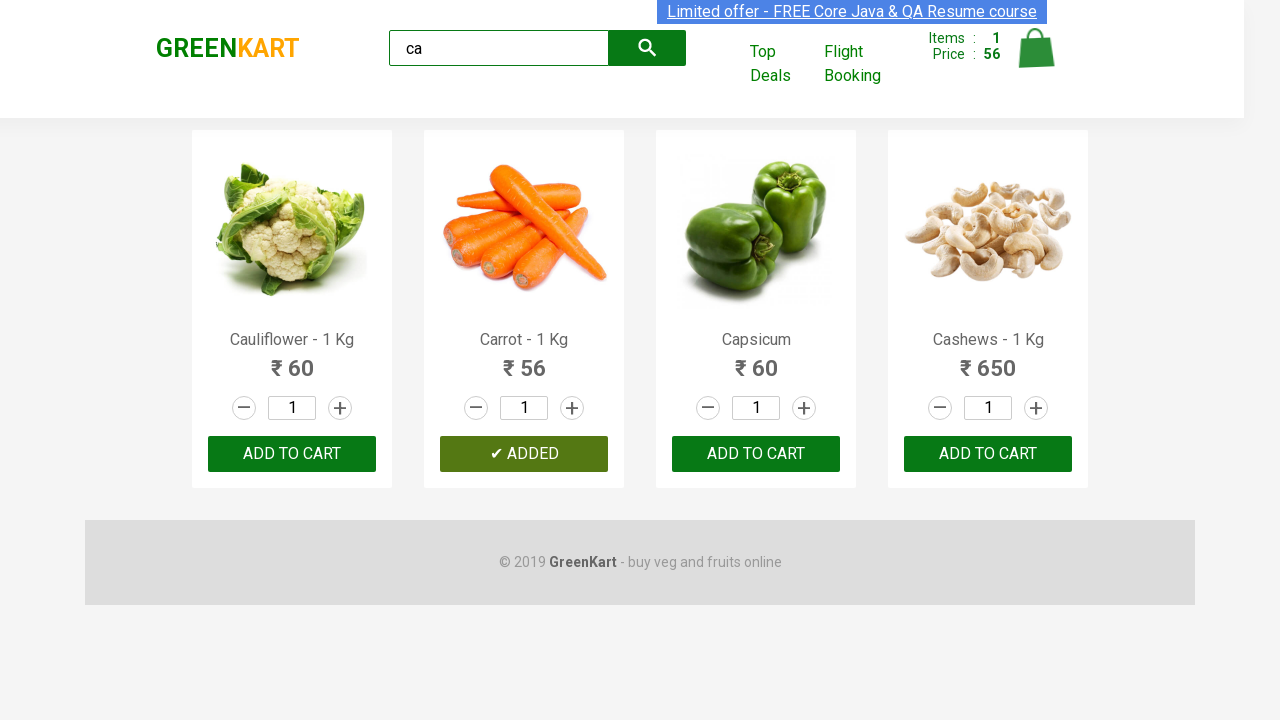

Retrieved all product elements from the filtered results
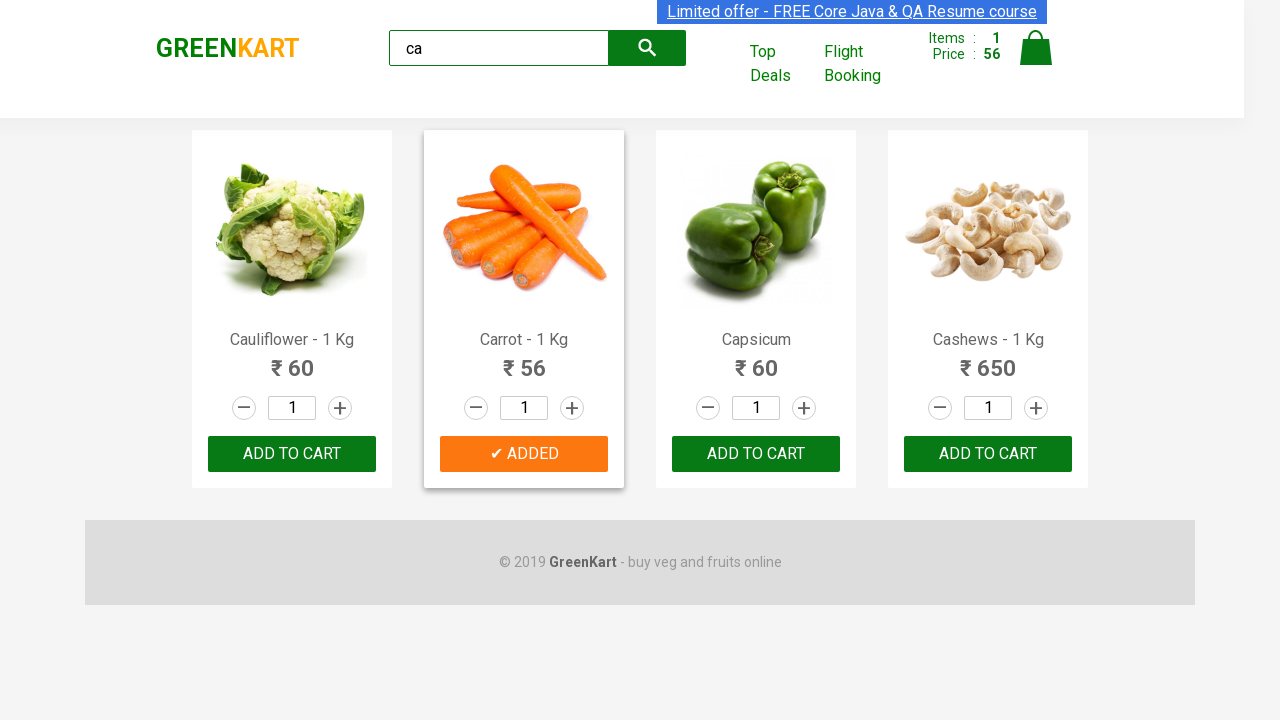

Found Cashews product and clicked ADD TO CART button at (988, 454) on .products .product >> nth=3 >> button
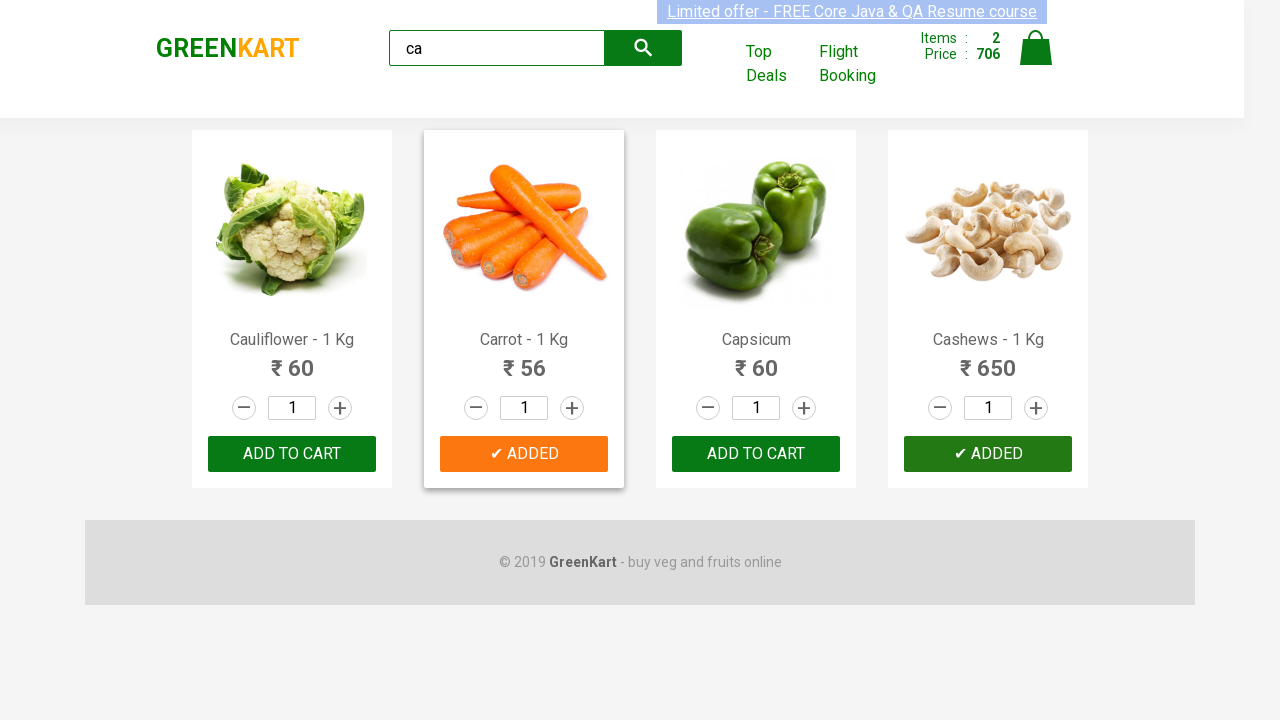

Verified brand text is 'GREENKART'
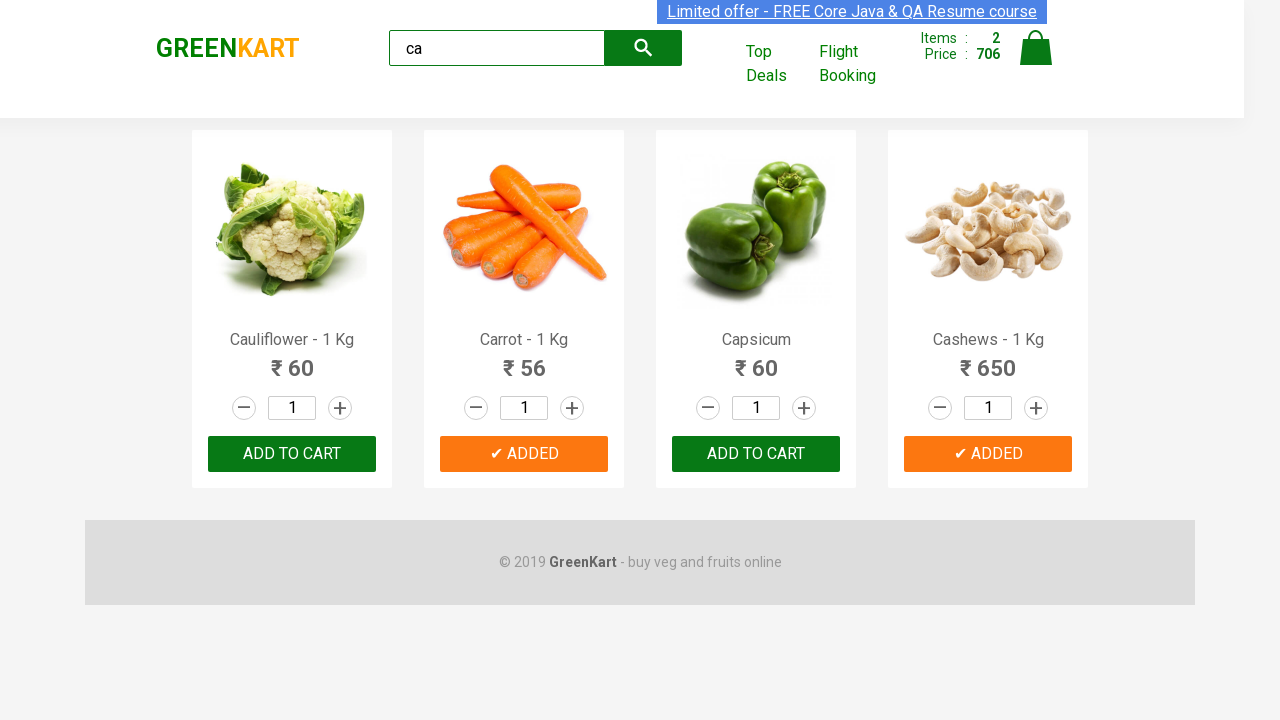

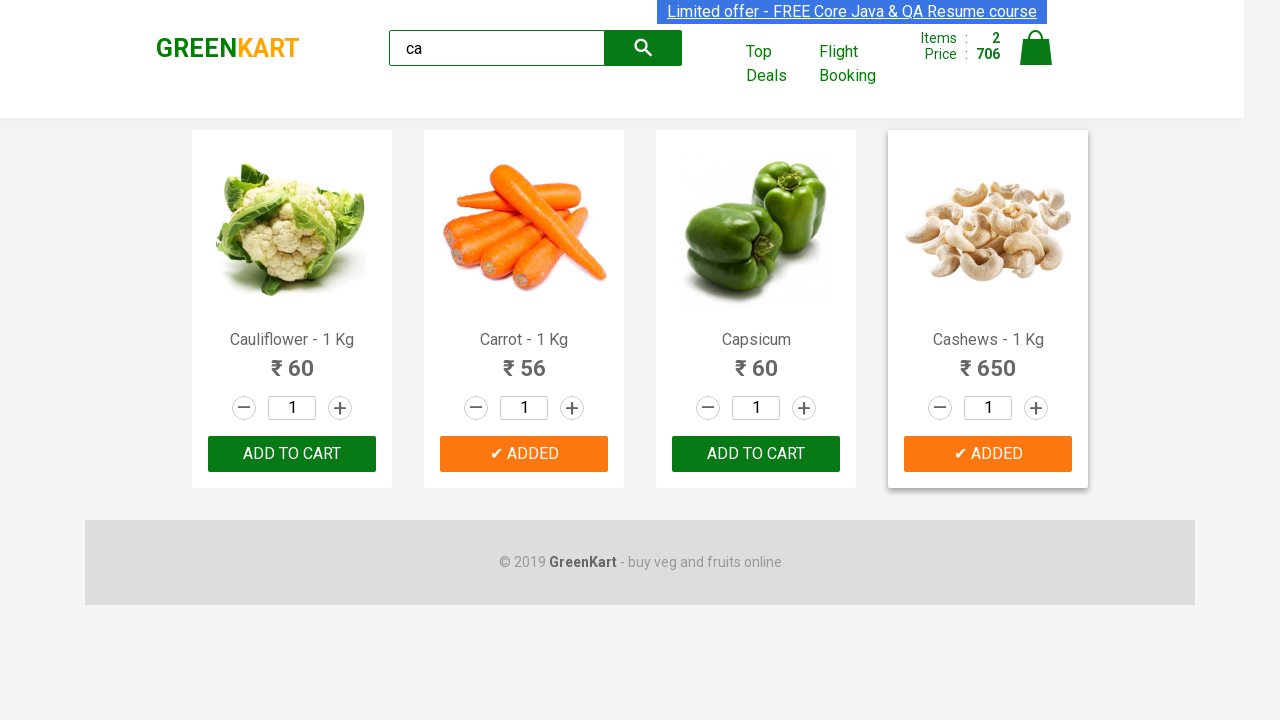